Navigates to Mozilla Developer Network homepage and verifies that the main heading element is present and loaded.

Starting URL: https://developer.mozilla.org

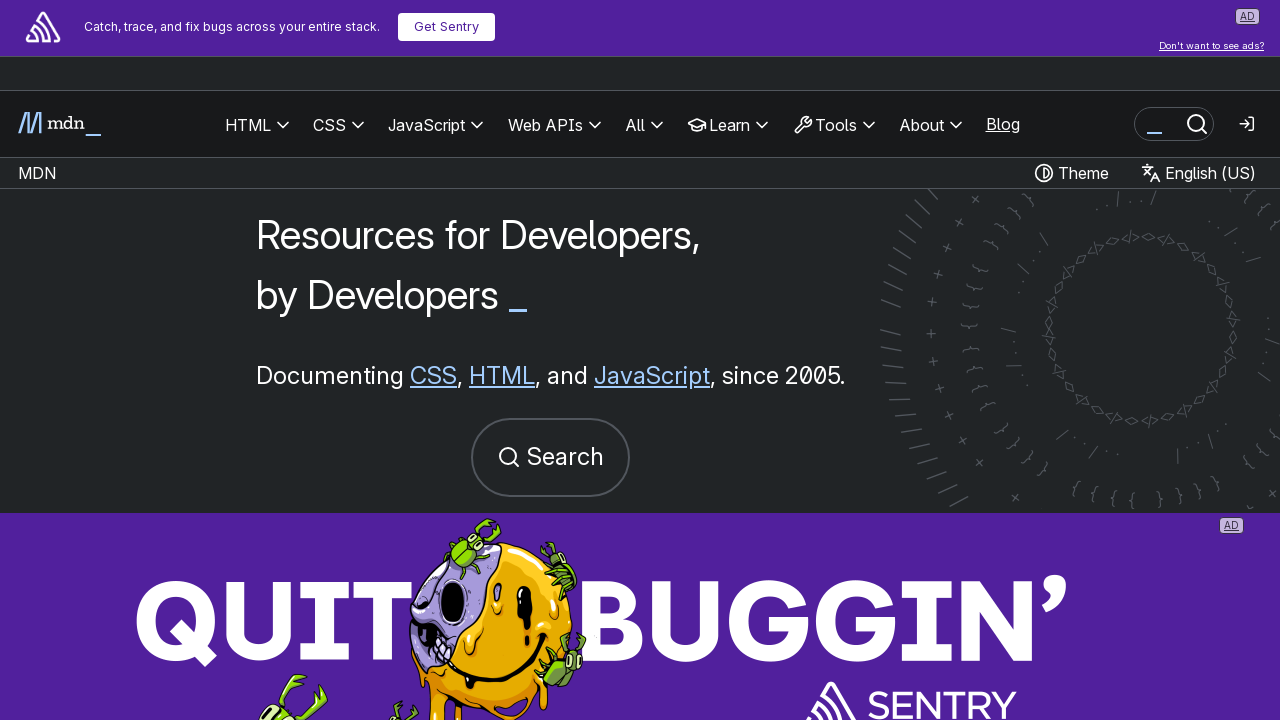

Navigated to Mozilla Developer Network homepage
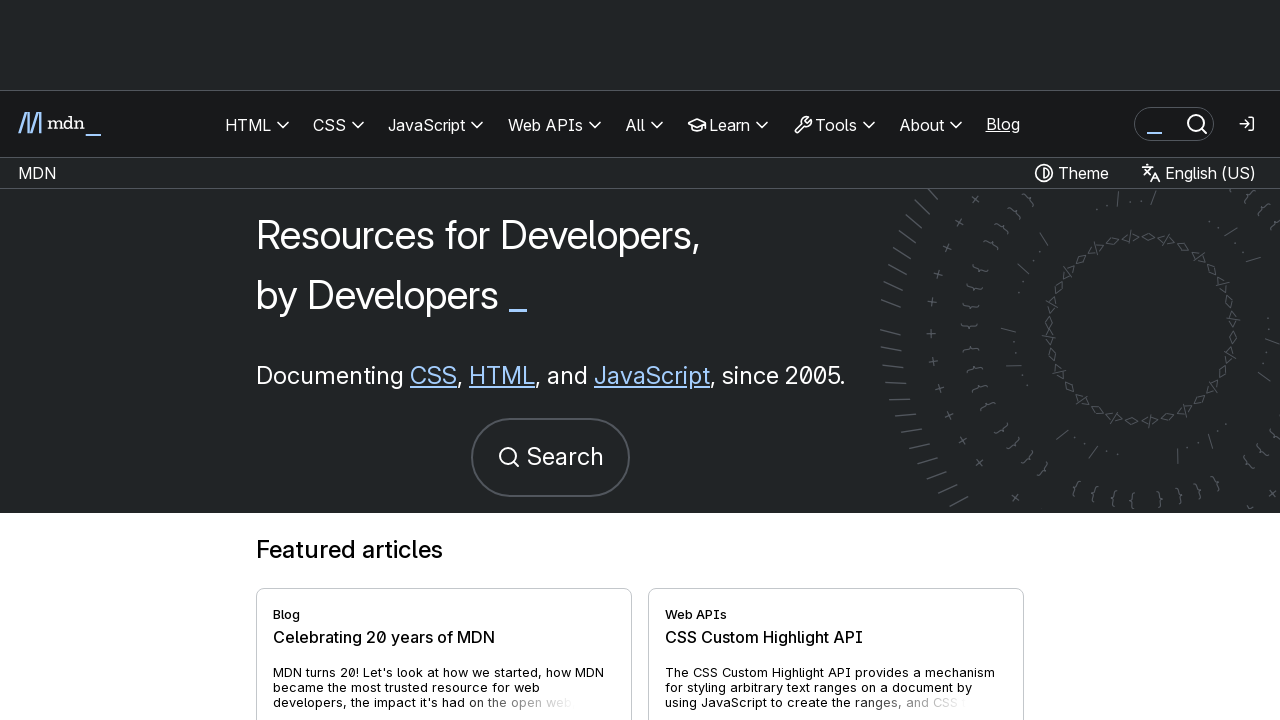

Main heading element appeared on the page
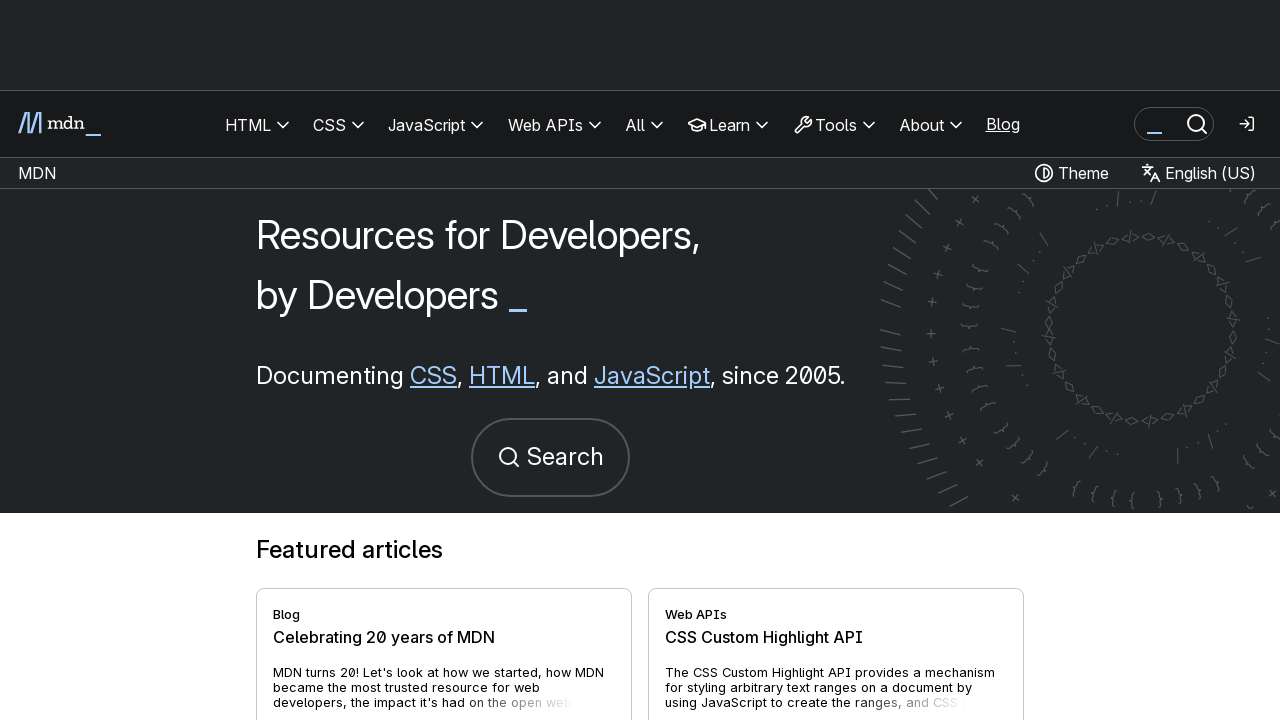

Located the first h1 heading element
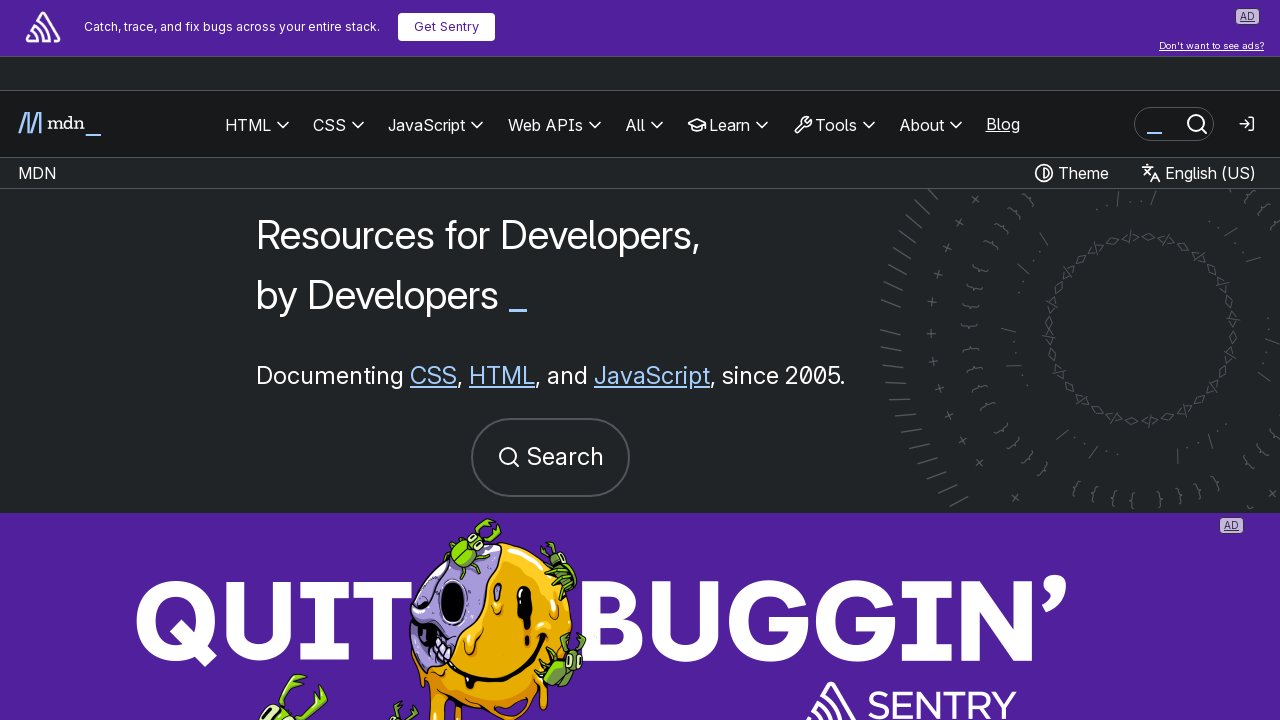

Verified the main heading element is visible
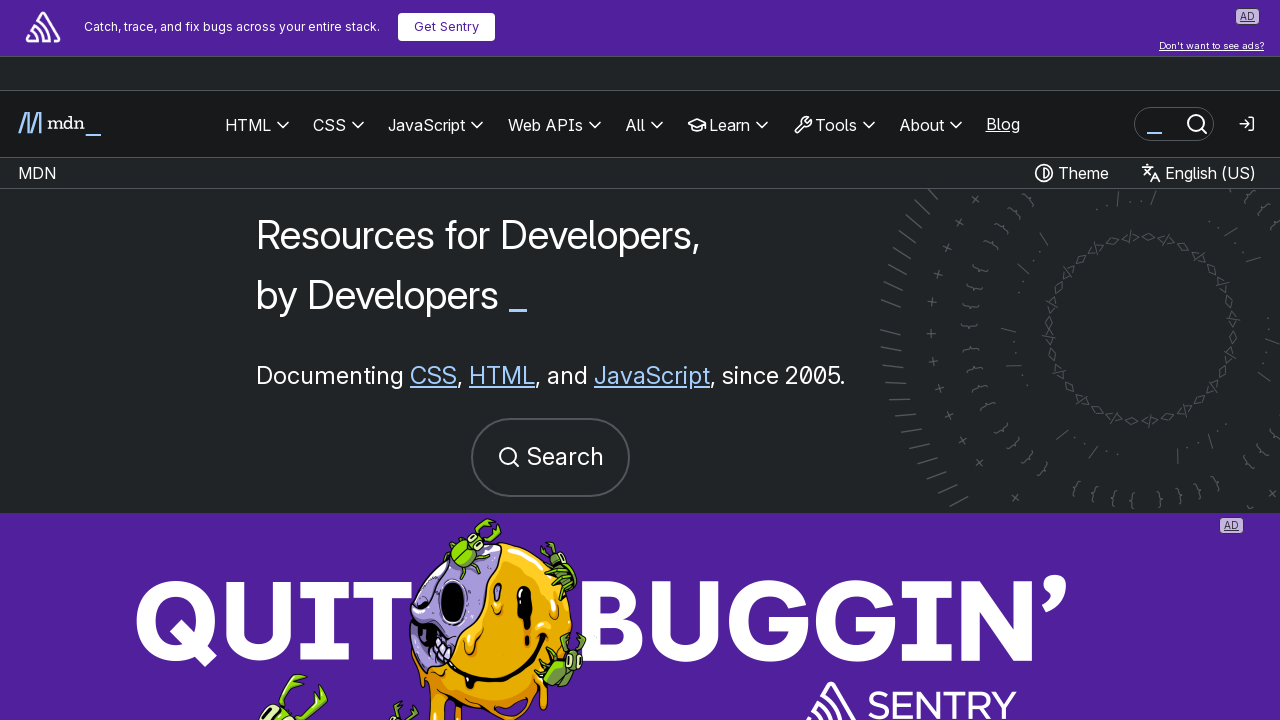

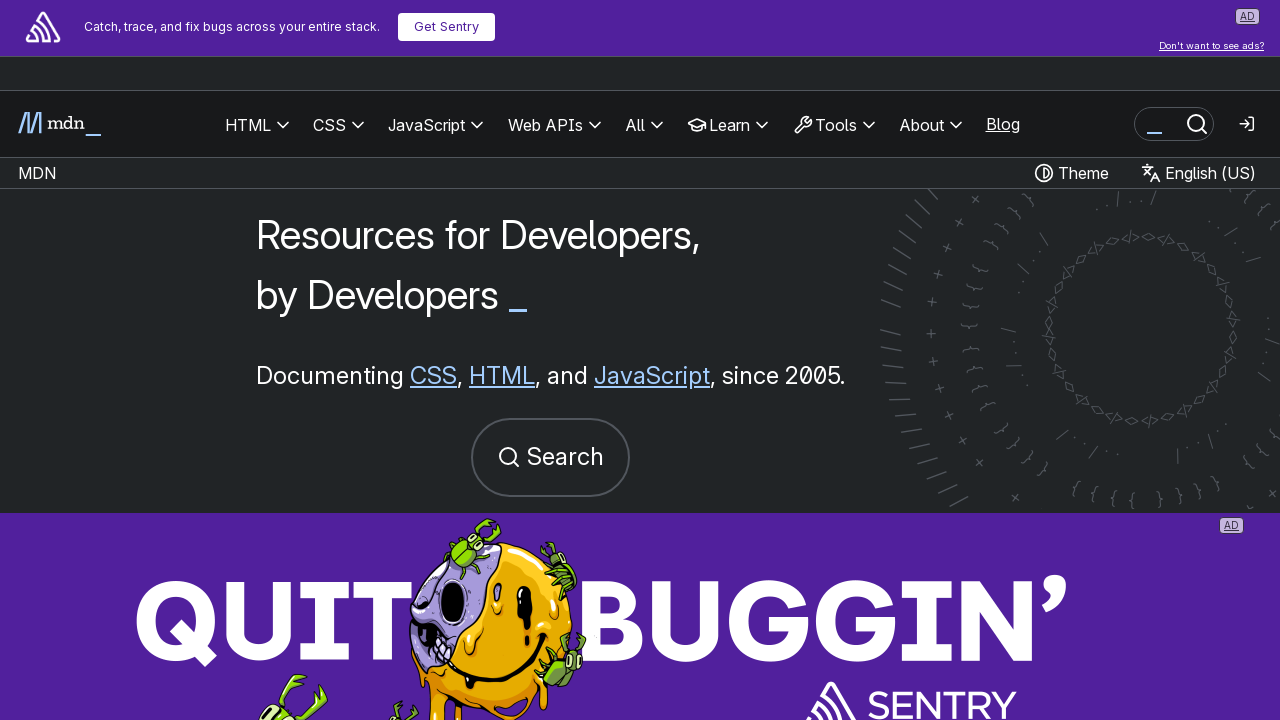